Tests handling of iframes and drag-and-drop functionality on the jQuery UI droppable demo page by switching to an iframe and dragging an element to a drop target

Starting URL: http://jqueryui.com/droppable/

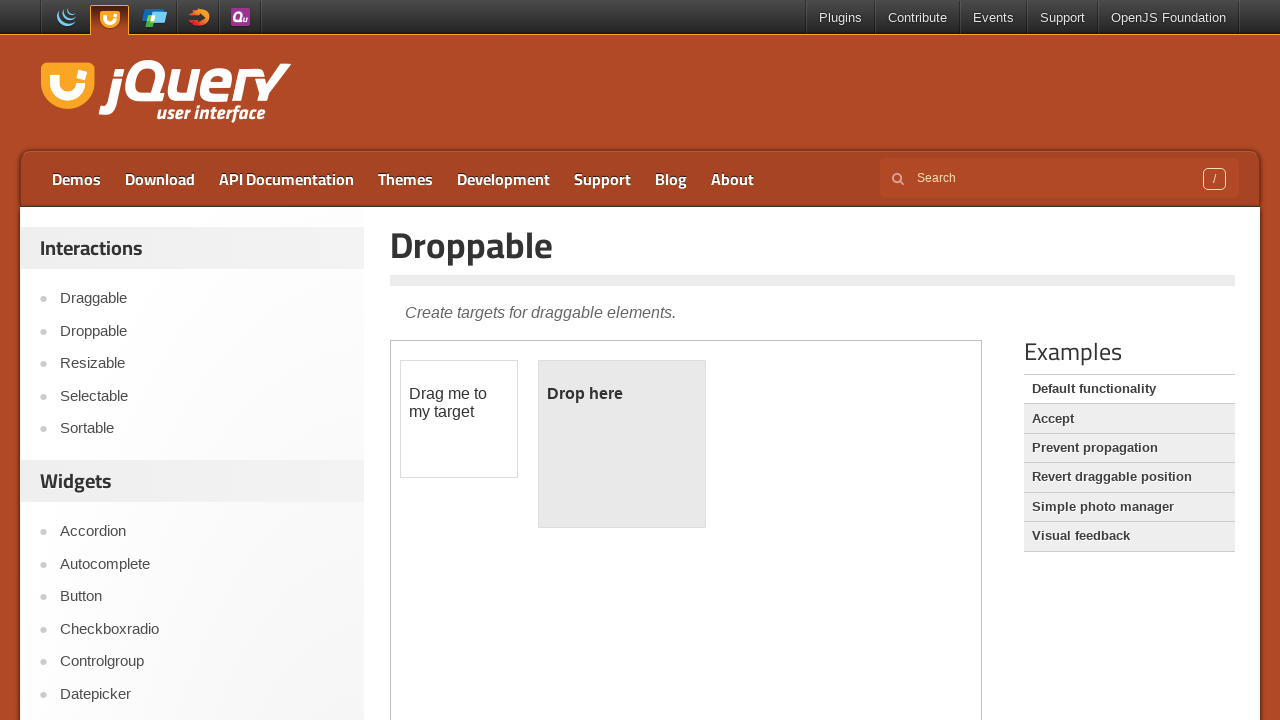

Located the demo iframe
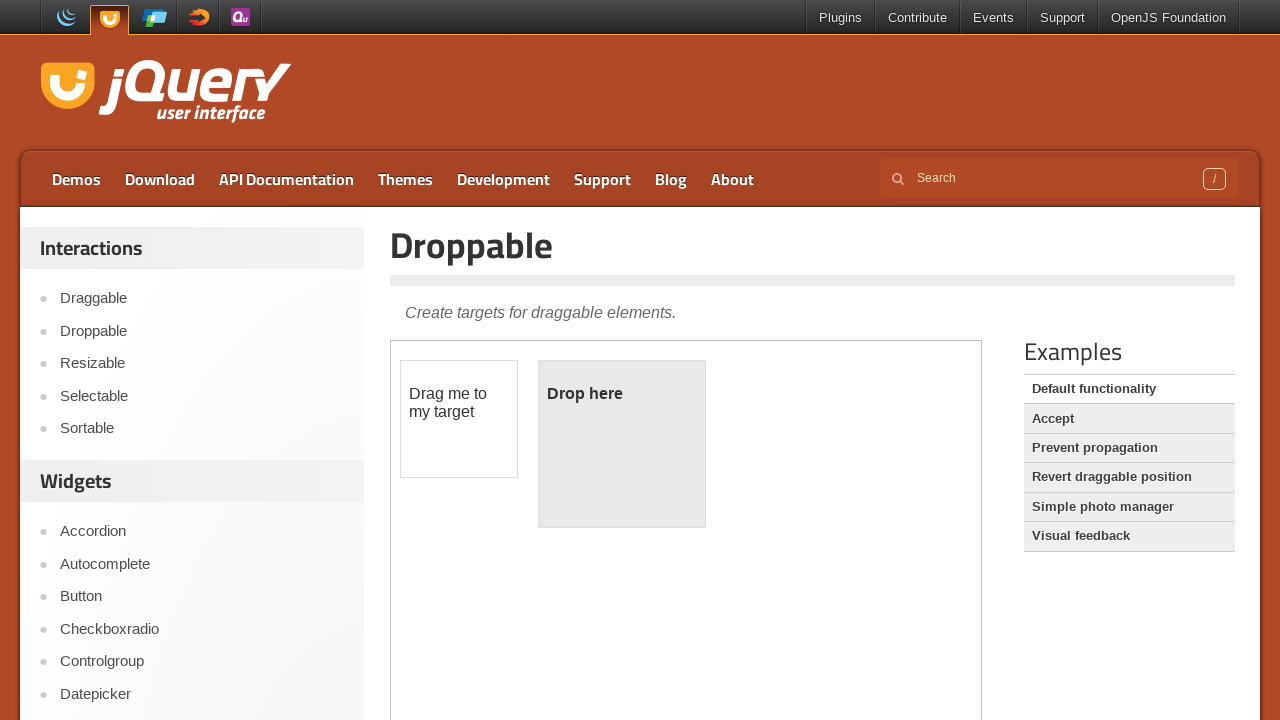

Clicked on the draggable element at (459, 419) on iframe.demo-frame >> internal:control=enter-frame >> #draggable
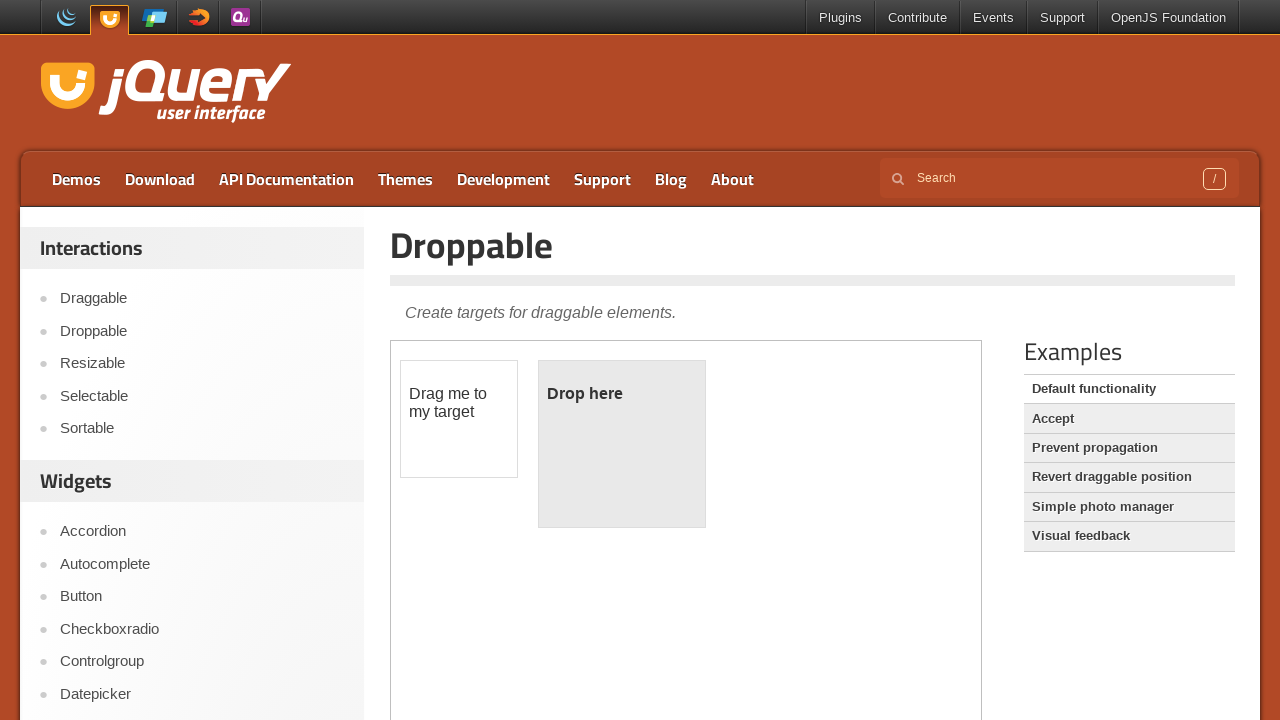

Located the draggable source element
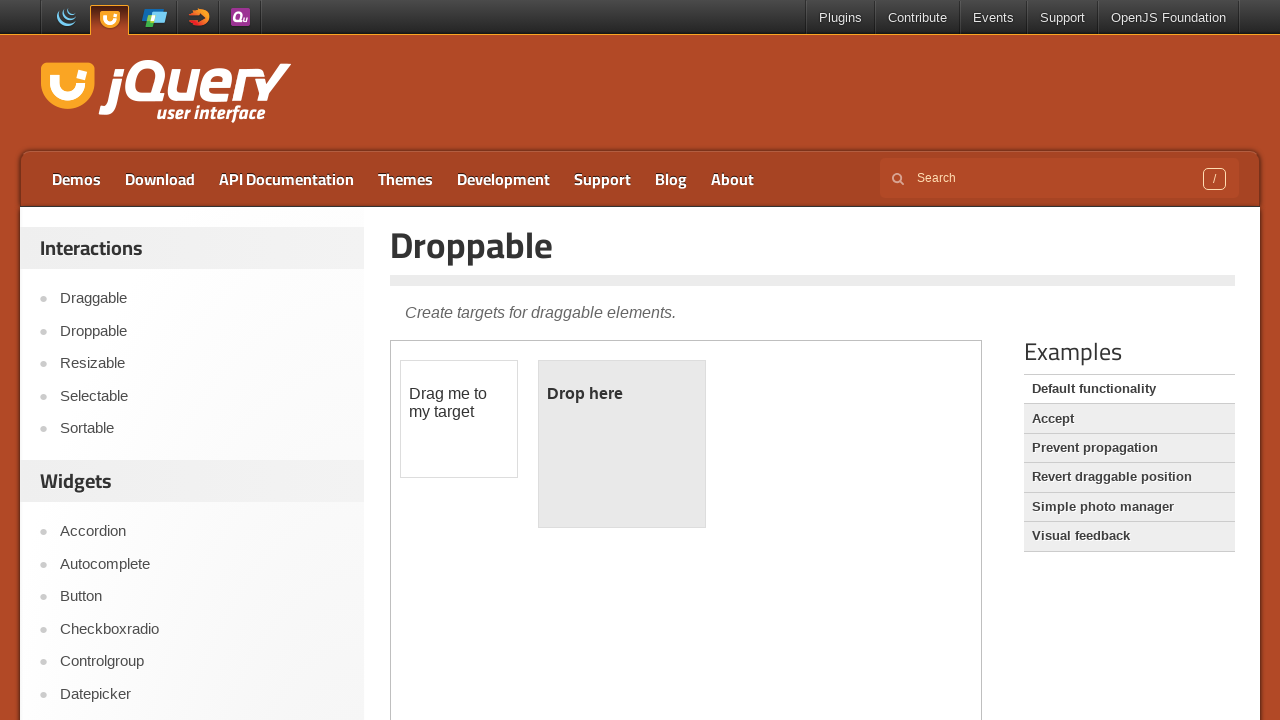

Located the droppable target element
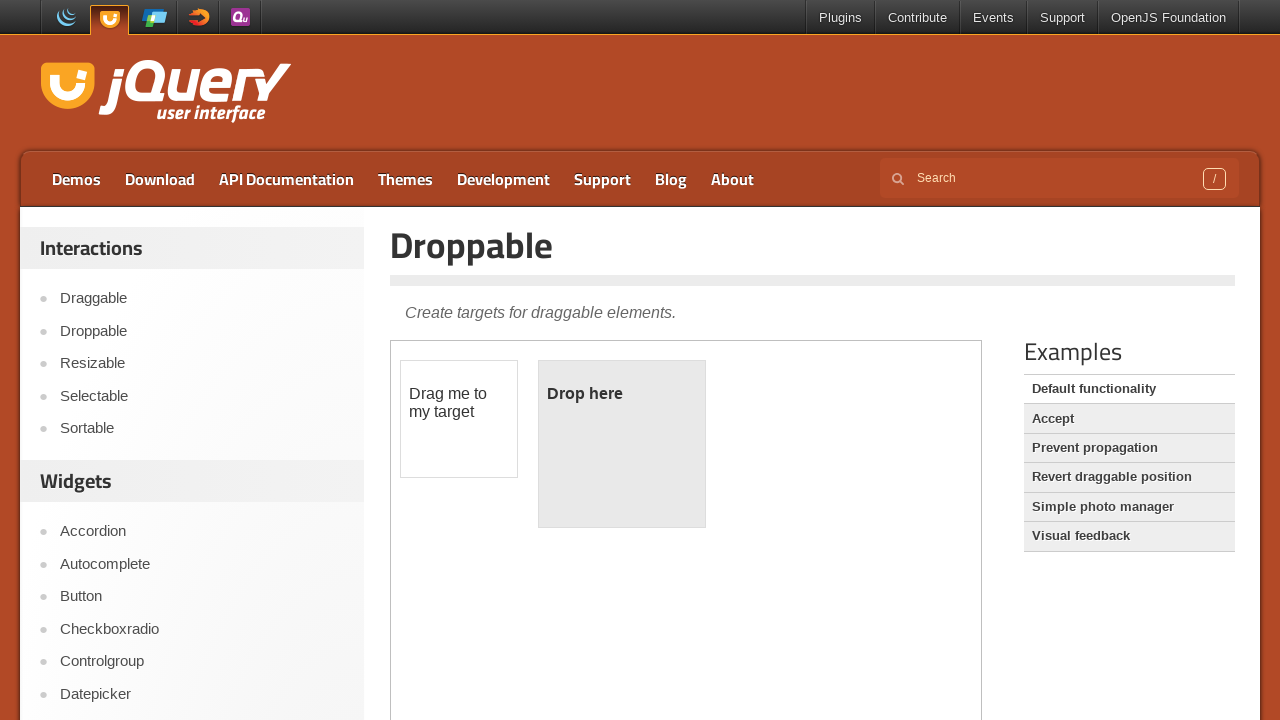

Dragged draggable element to droppable target at (622, 444)
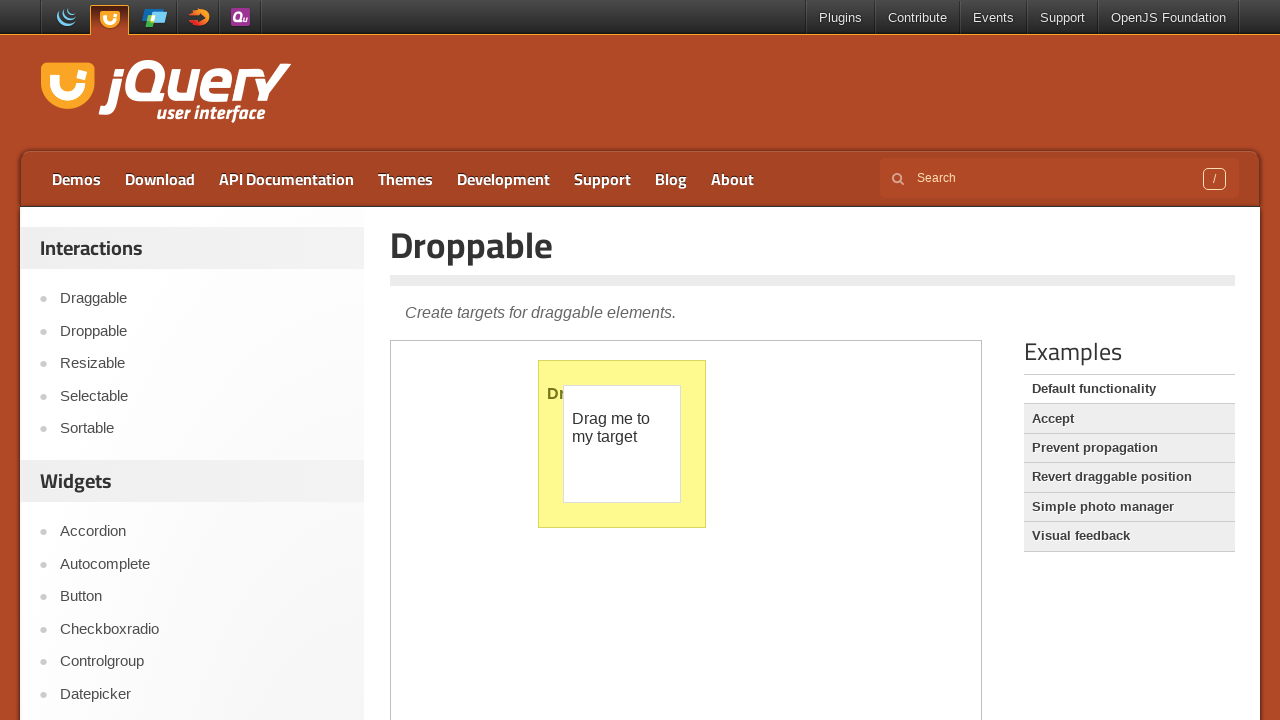

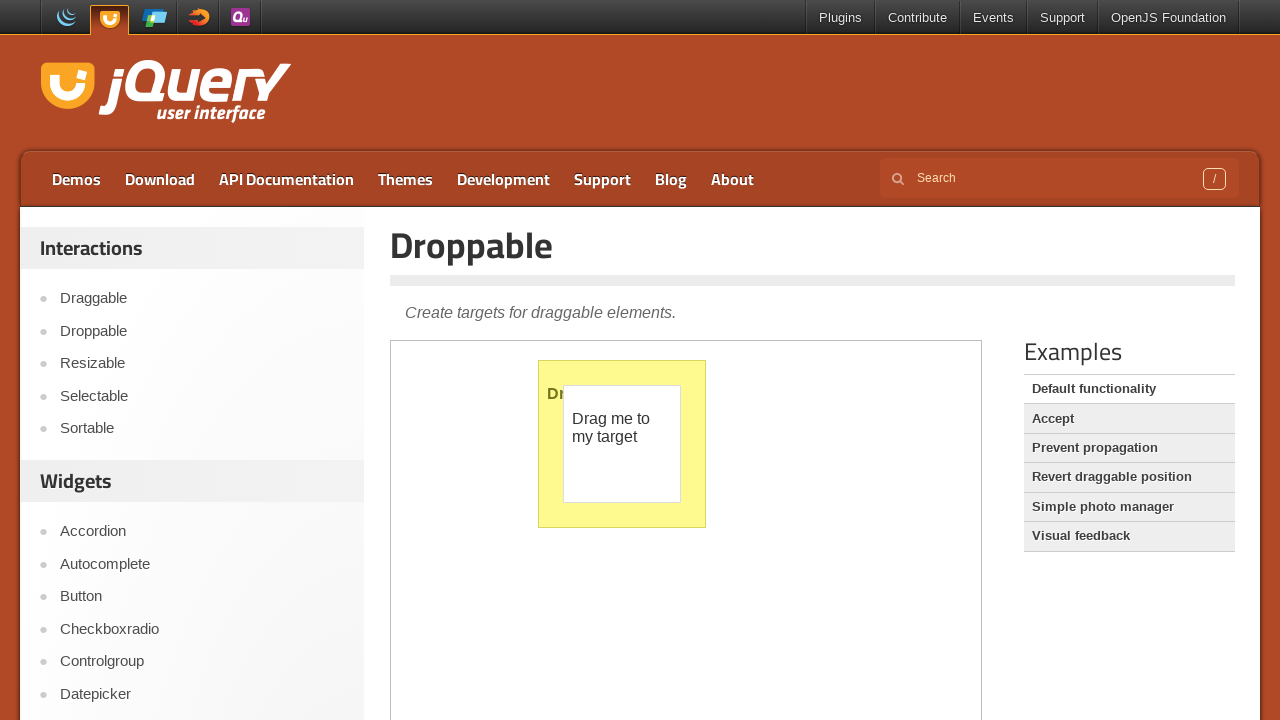